Tests date picker by directly filling a date value into the date input field.

Starting URL: https://www.lambdatest.com/selenium-playground/bootstrap-date-picker-demo

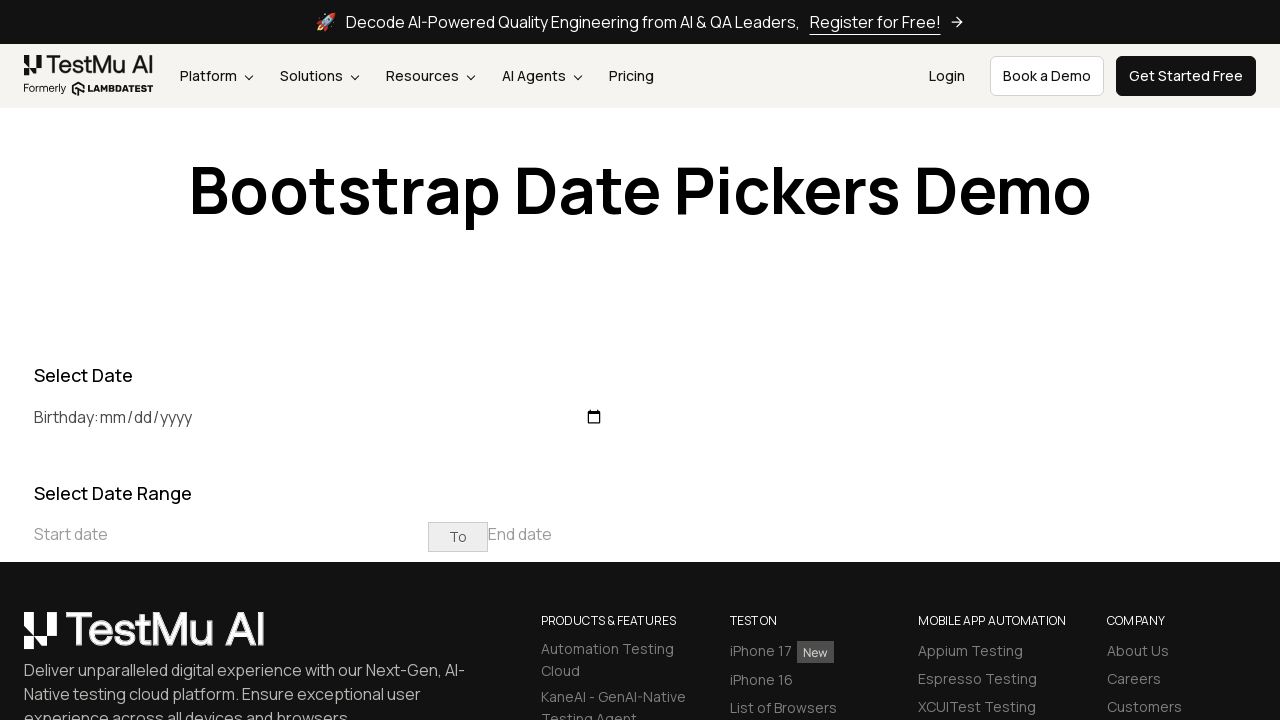

Navigated to bootstrap date picker demo page
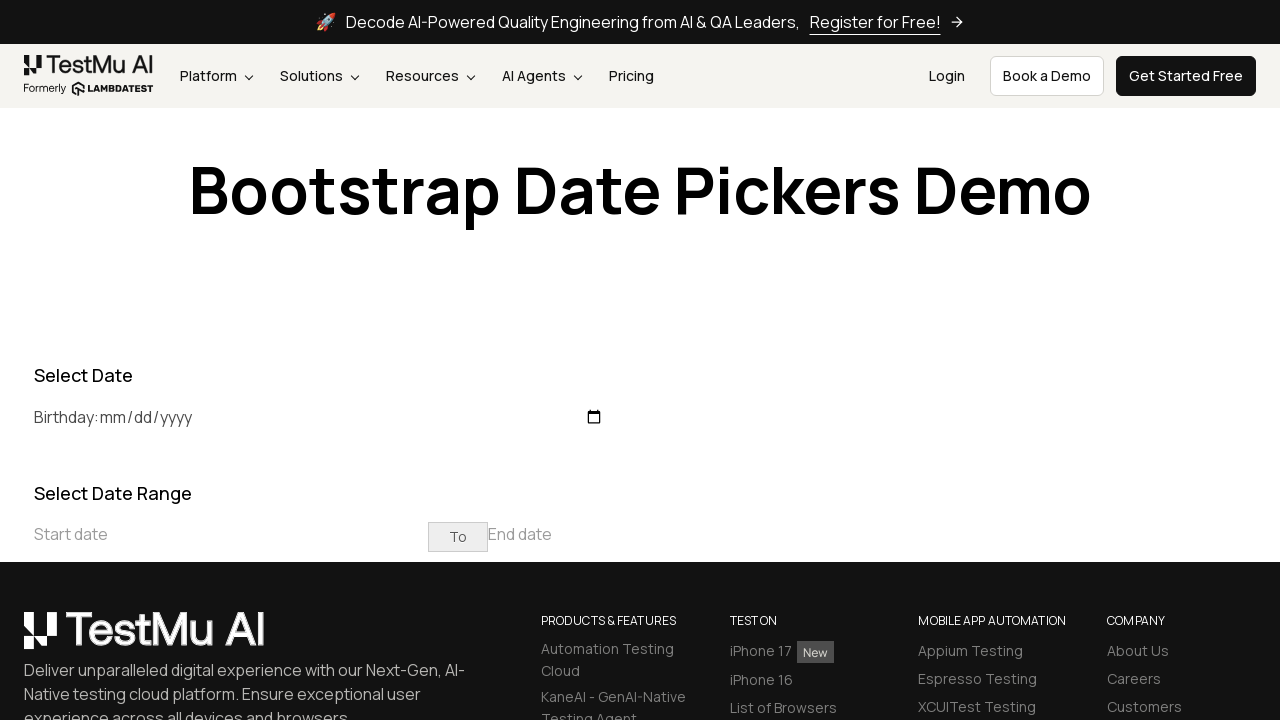

Filled date input field with 1994-04-12 on //input[@type='date']
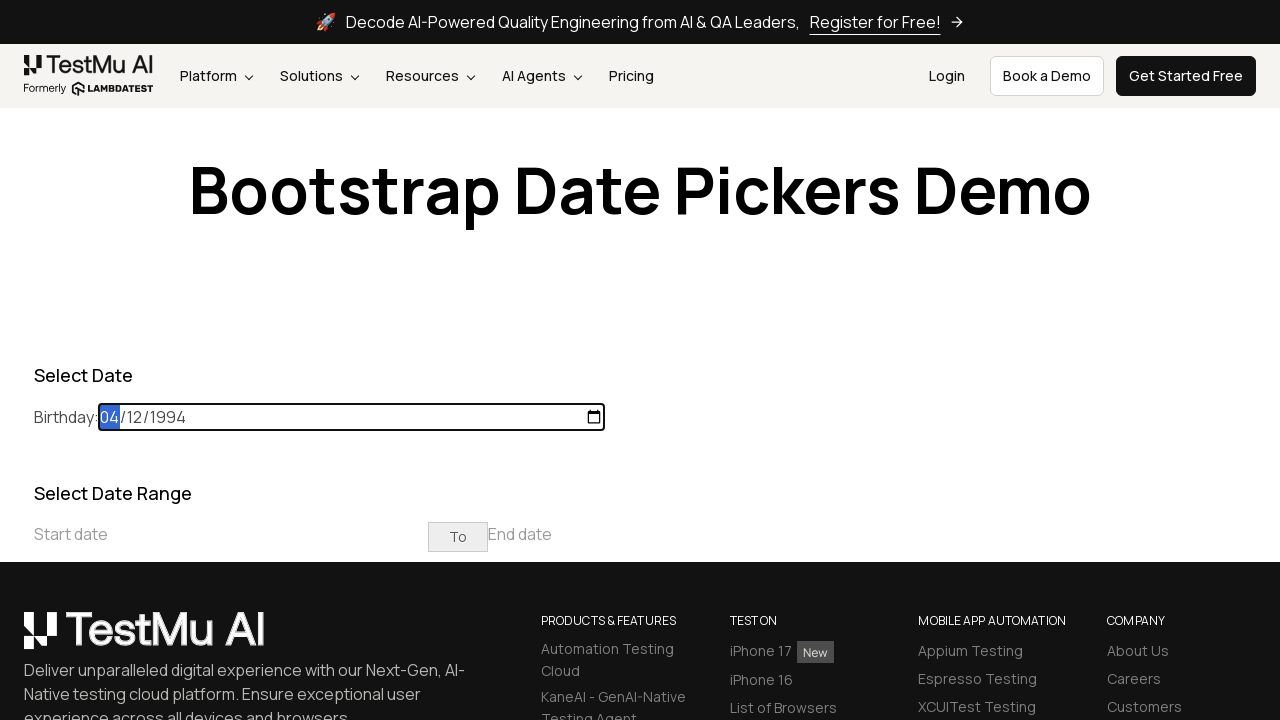

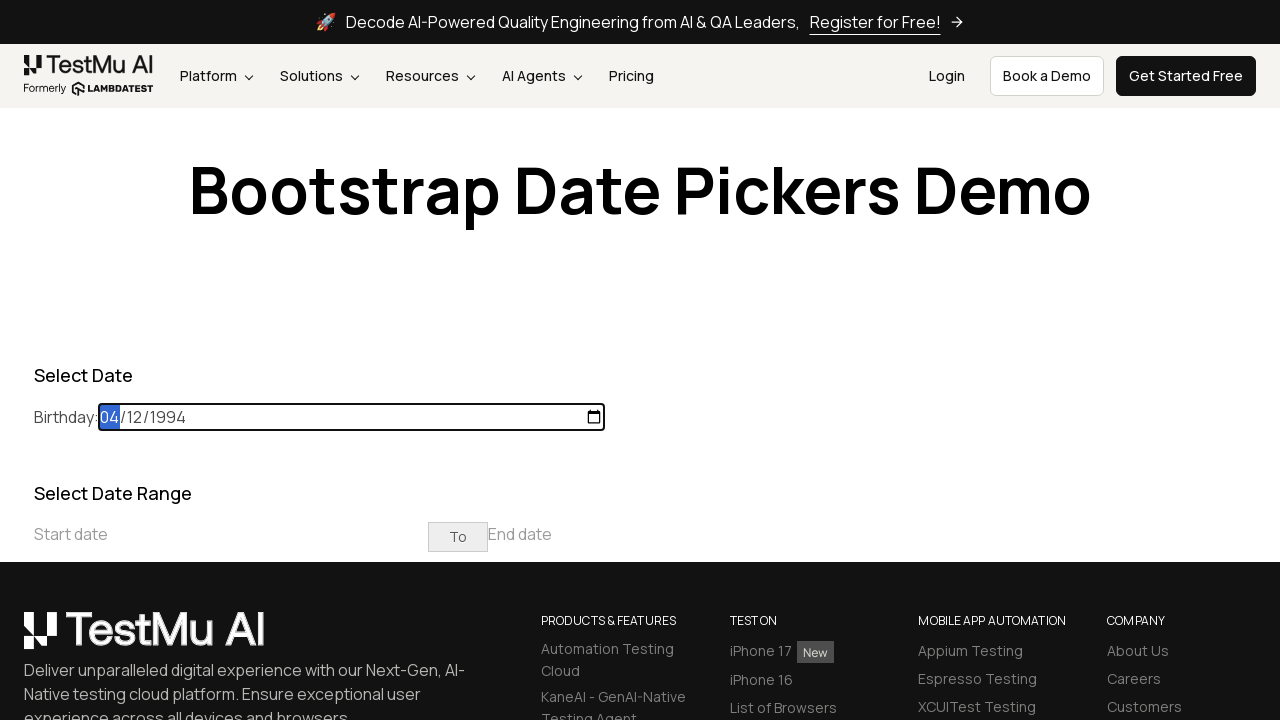